Tests drag and drop functionality by dragging column A onto column B and verifying the columns swap positions.

Starting URL: https://the-internet.herokuapp.com/

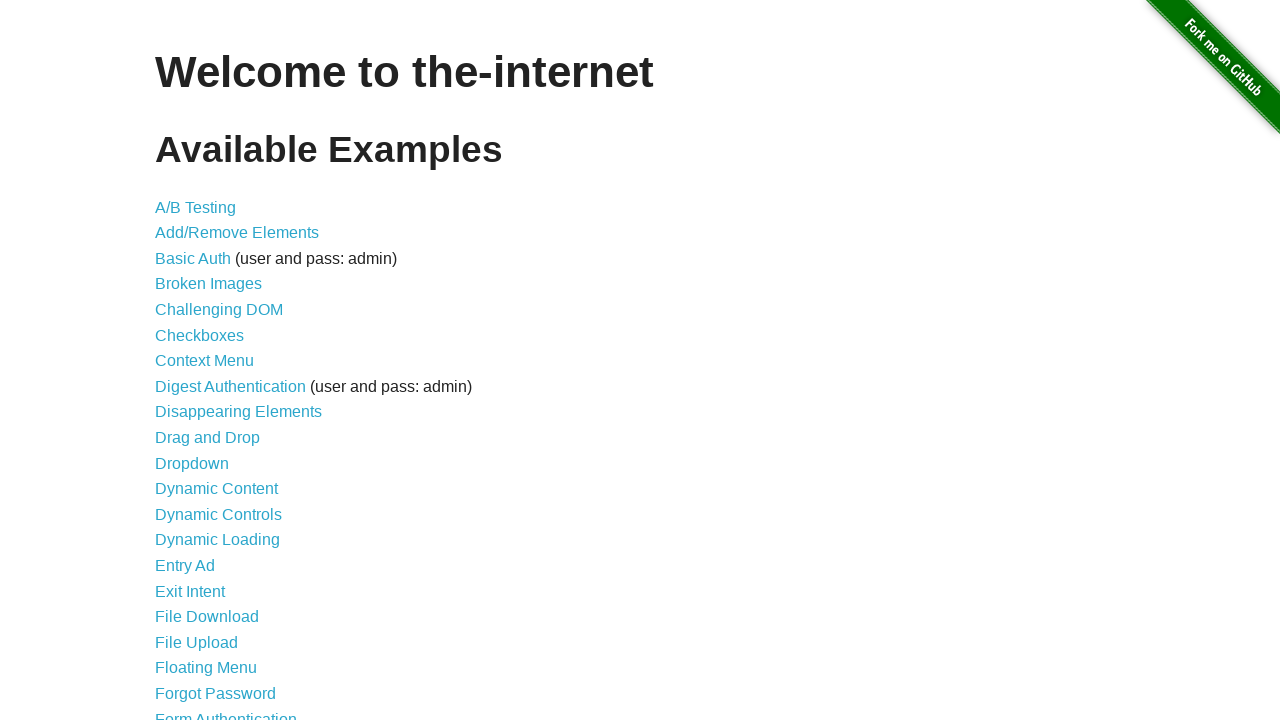

Waited for page to load - h1 element found
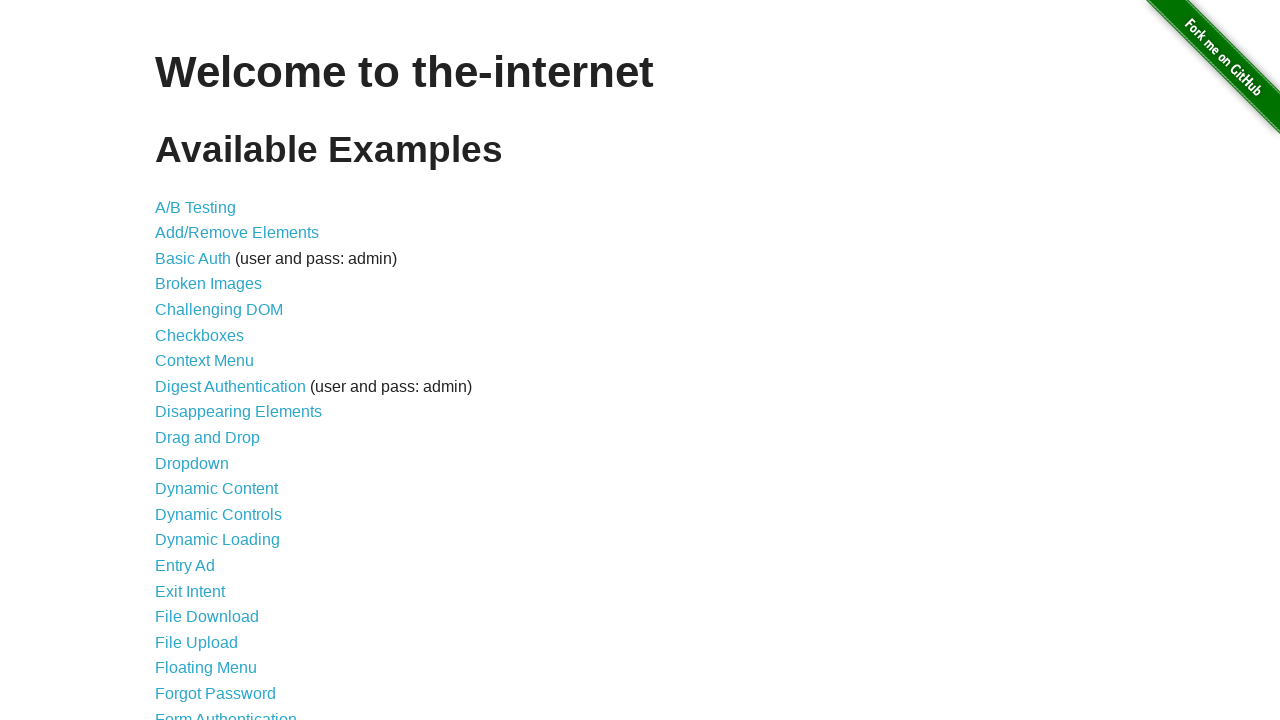

Clicked on Drag and Drop link at (208, 438) on xpath=//html/body/div[2]/div/ul/li[10]/a
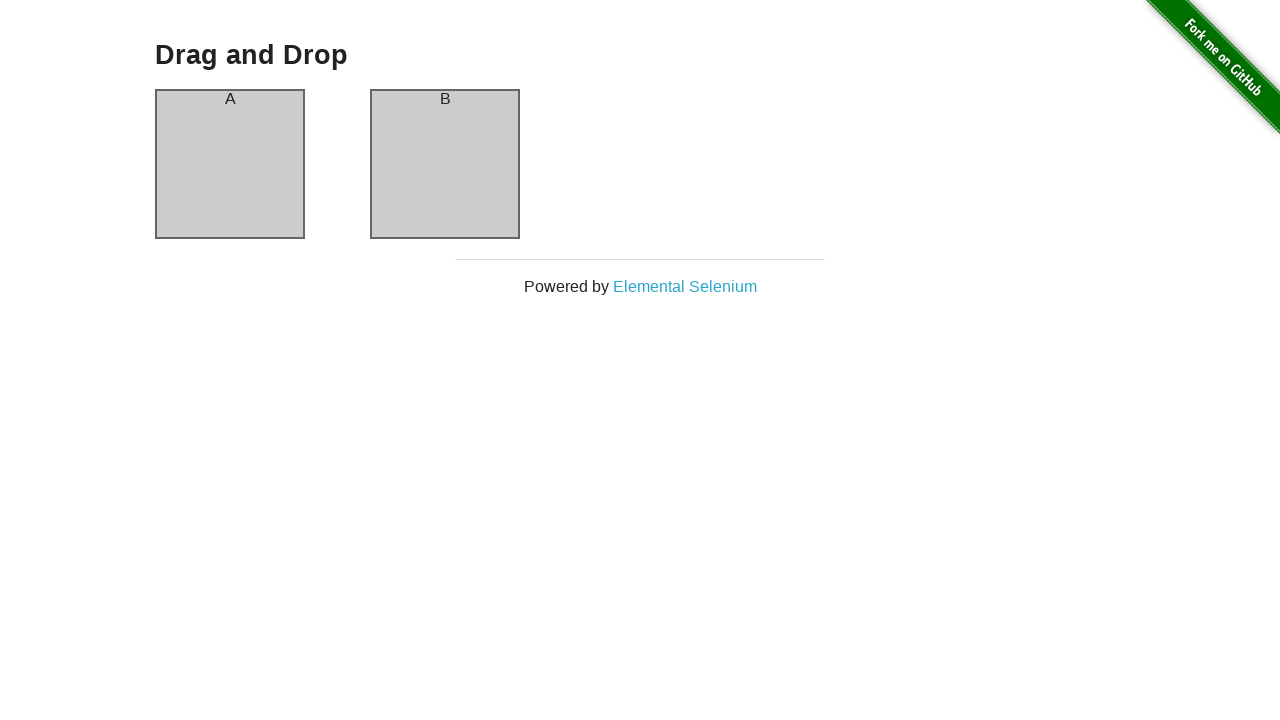

Drag and drop page loaded - column-a element found
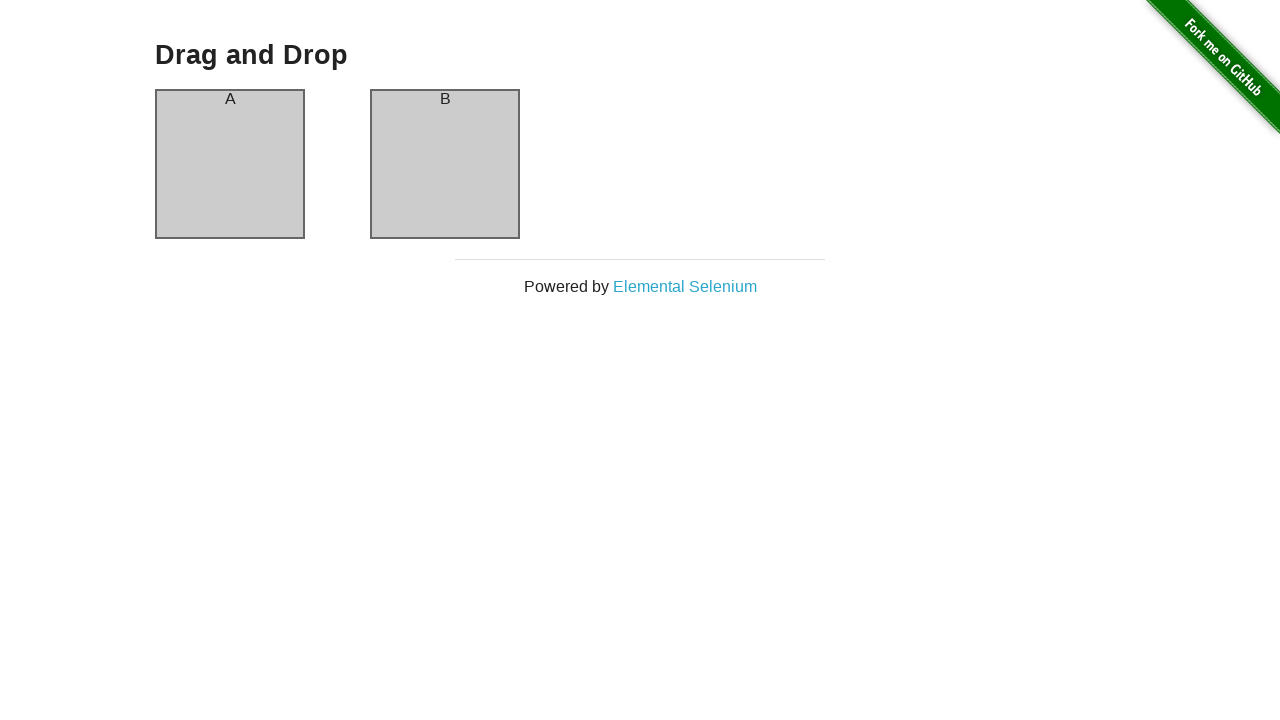

Dragged column A onto column B at (445, 164)
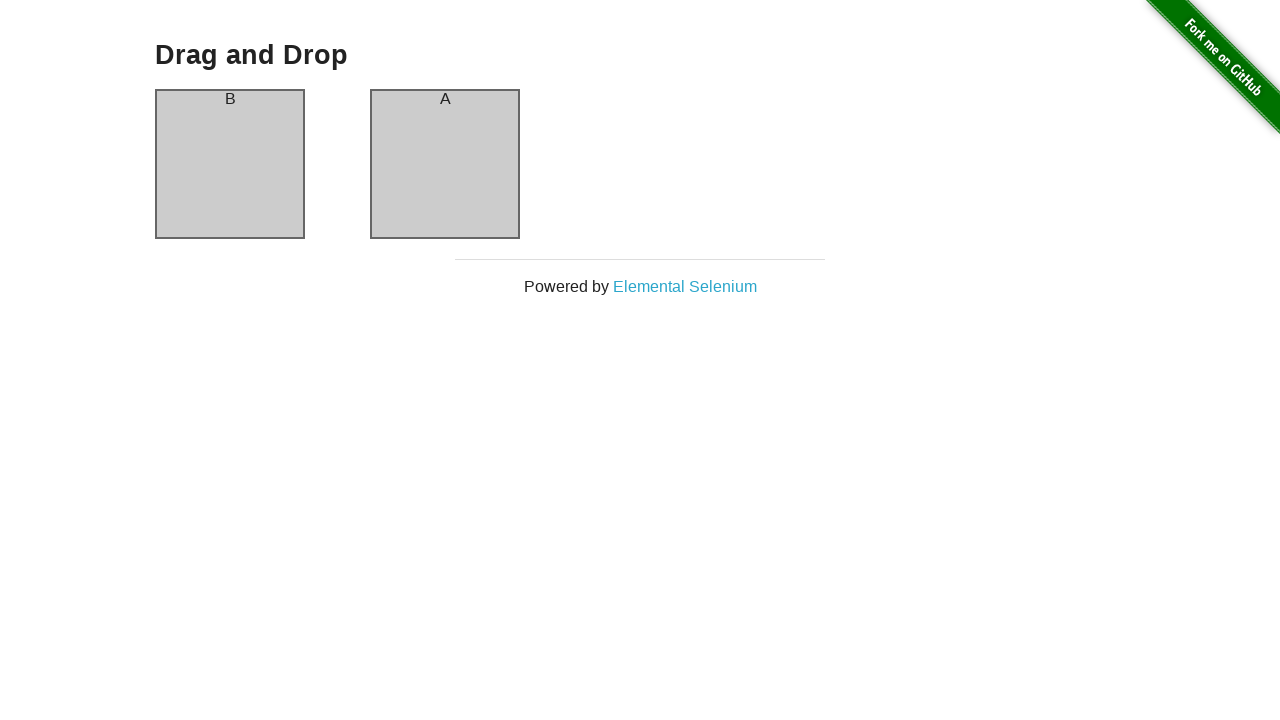

Verified first header is 'B' after drag and drop
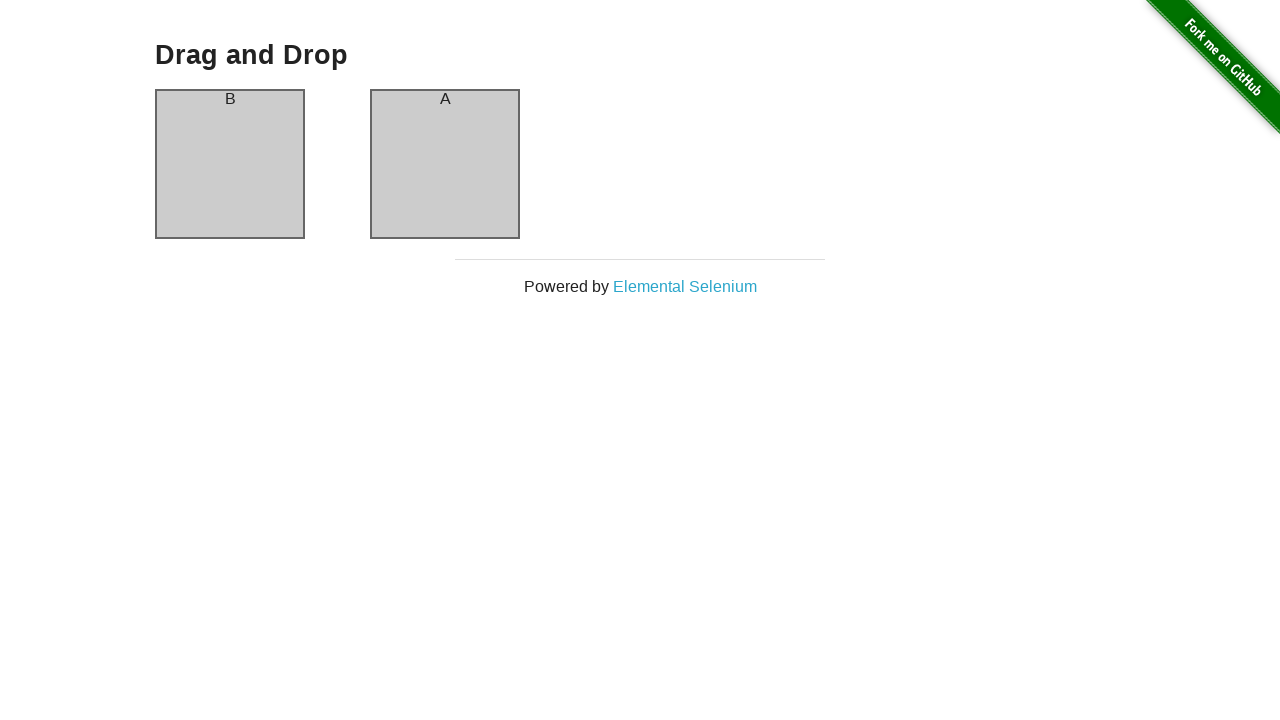

Verified second header is 'A' - columns successfully swapped
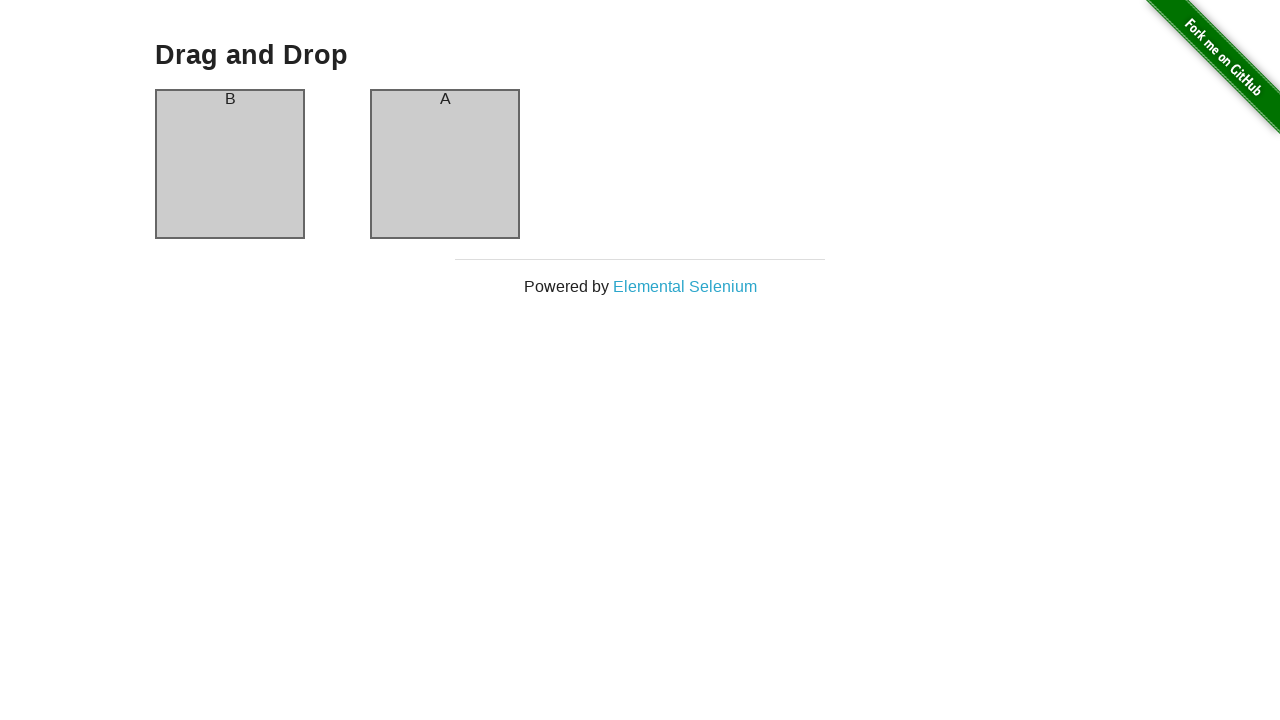

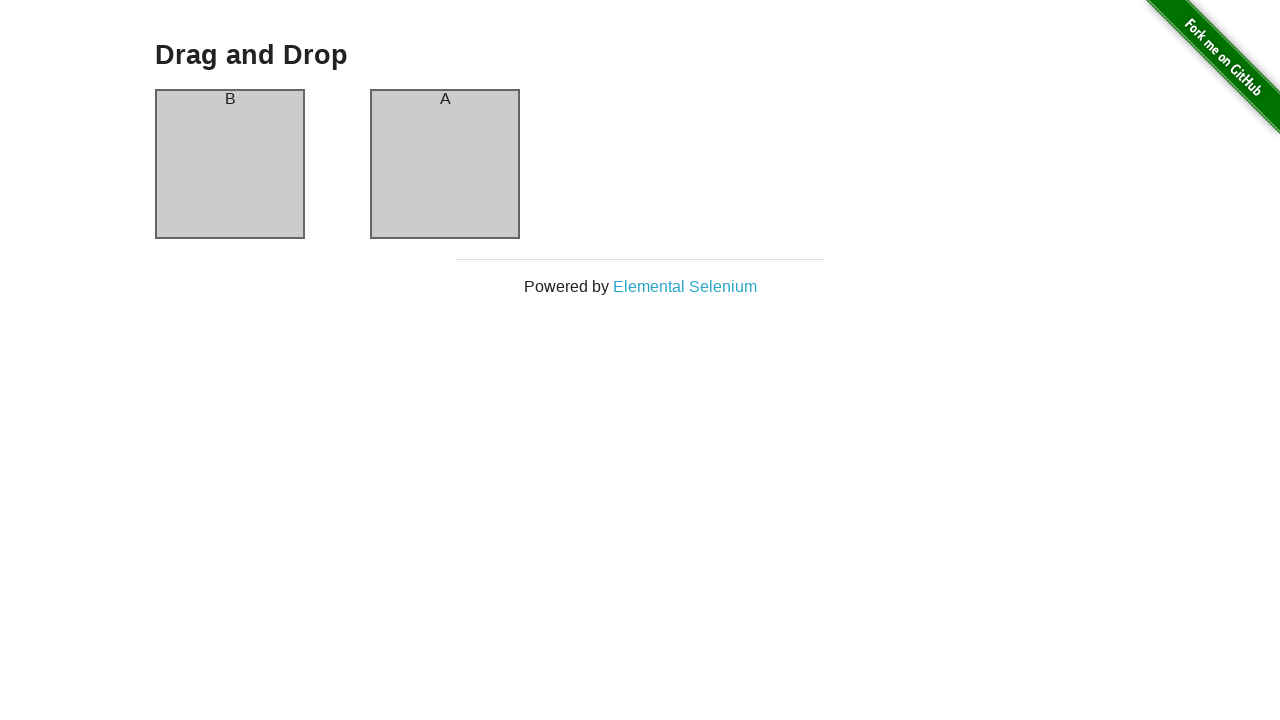